Tests footer link functionality by navigating to a practice page, locating links in the footer section, opening each link in a new tab, and verifying the pages load successfully by switching between tabs.

Starting URL: http://qaclickacademy.com/practice.php

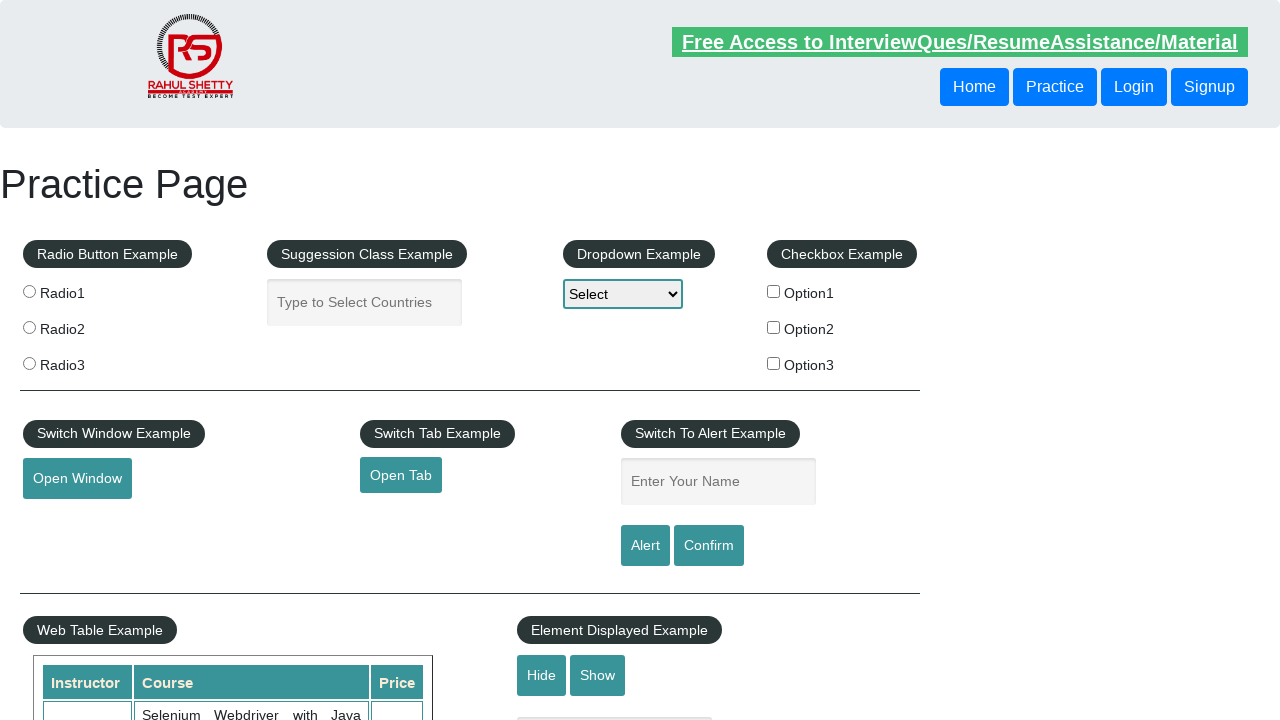

Waited for footer section (#gf-BIG) to load
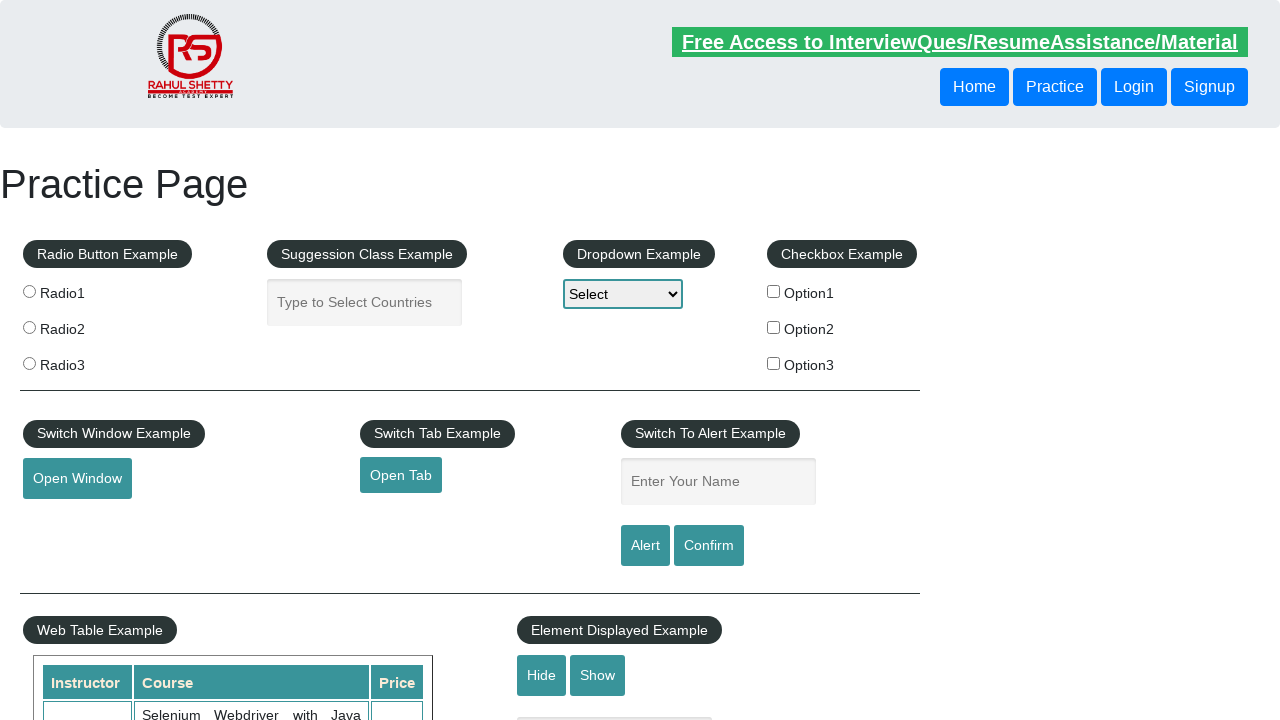

Located footer section element
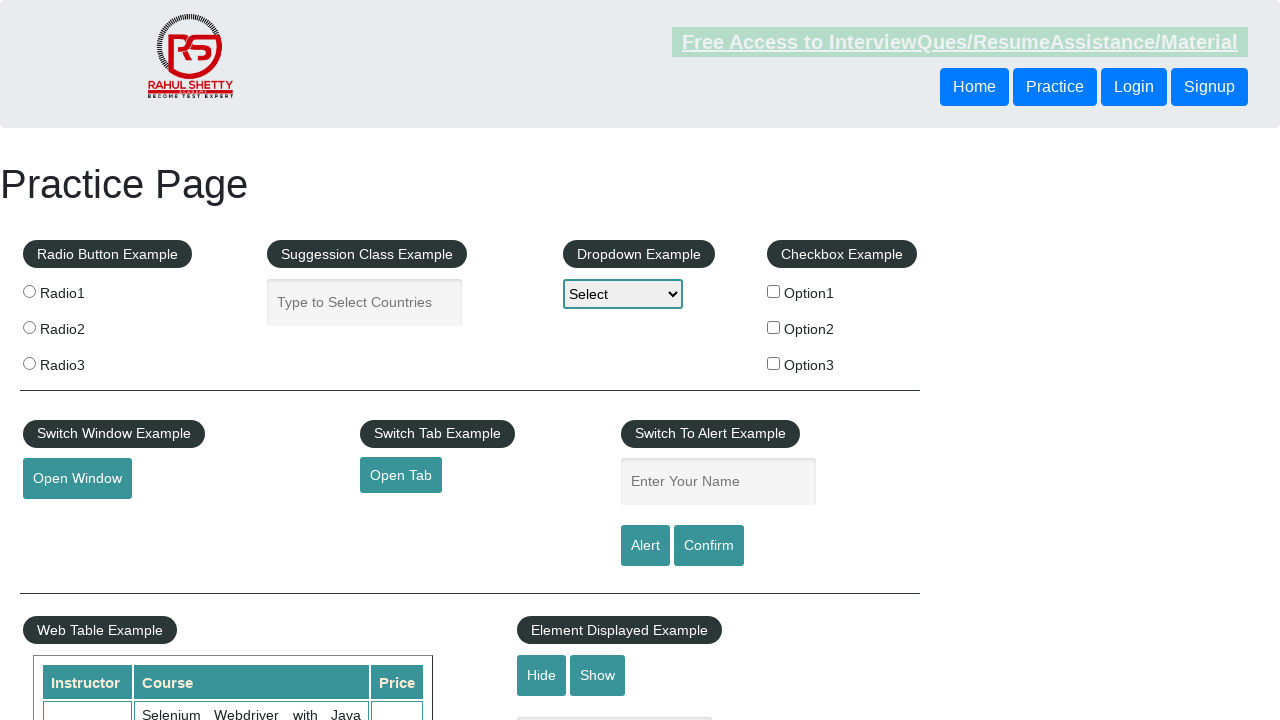

Located first column of links in footer
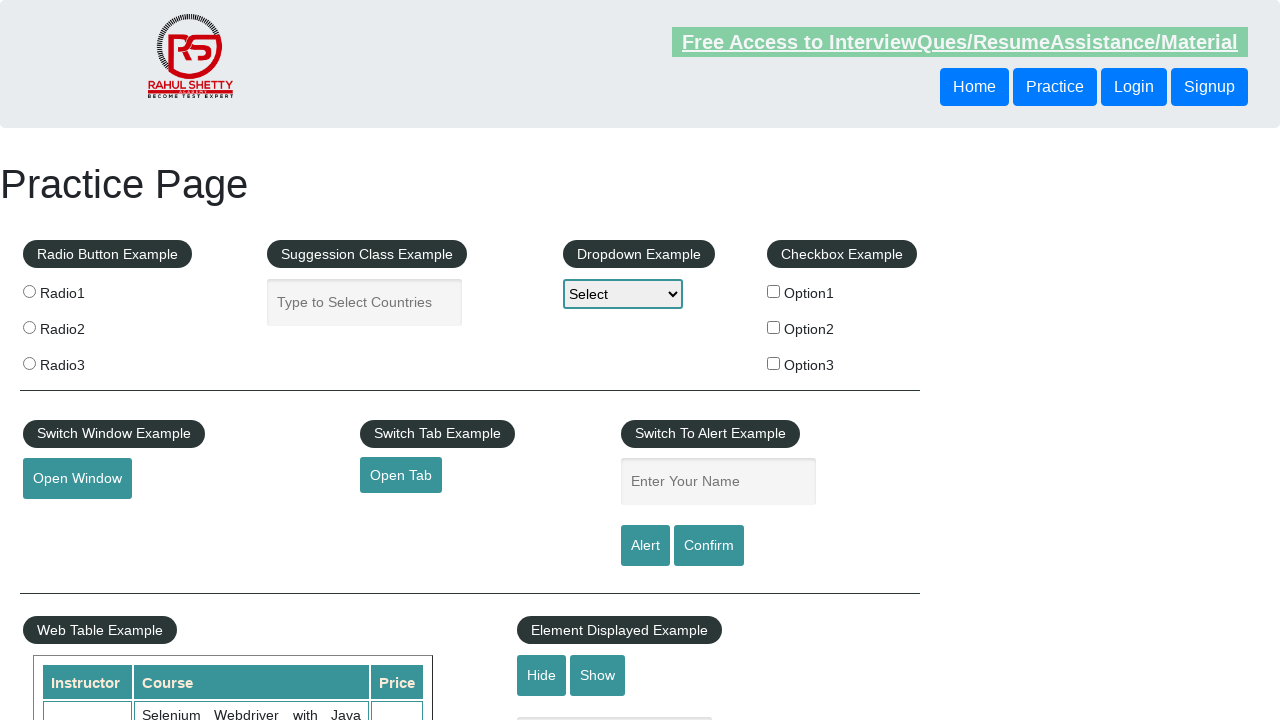

Found 5 links in footer column
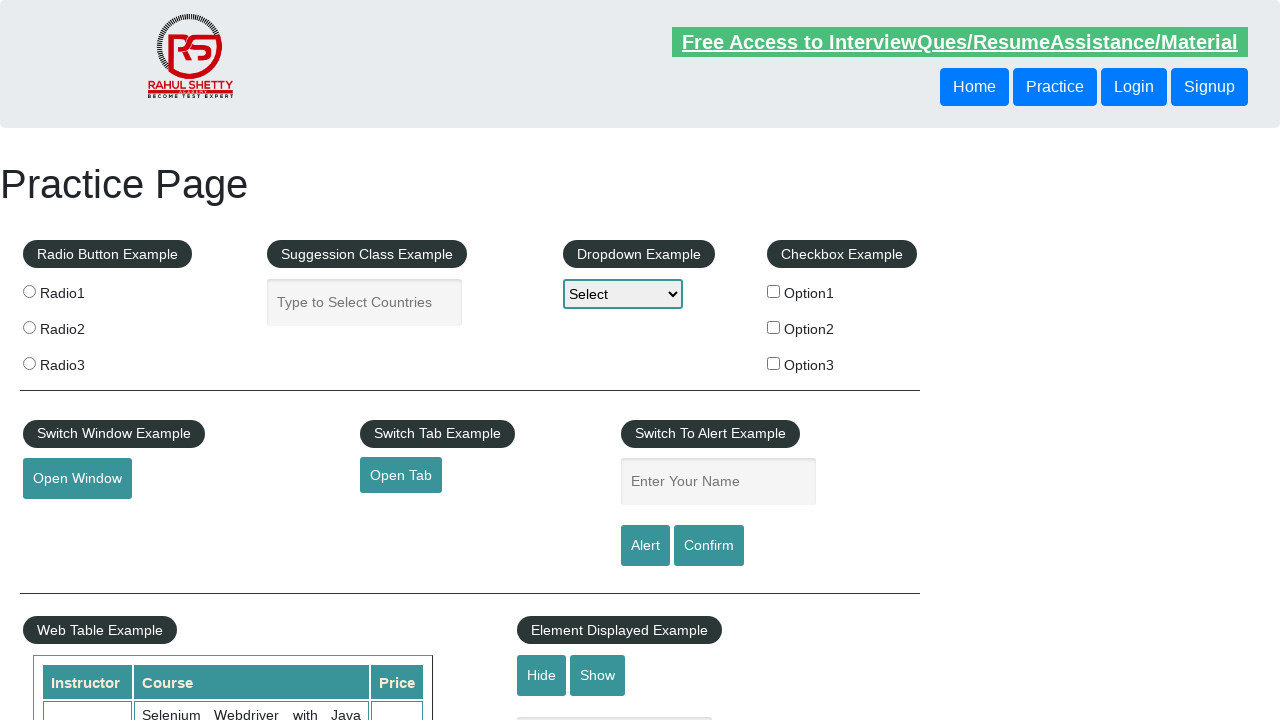

Opened footer link 1 in new tab using Ctrl+Click at (68, 520) on #gf-BIG >> xpath=//table/tbody/tr/td[1]/ul >> a >> nth=1
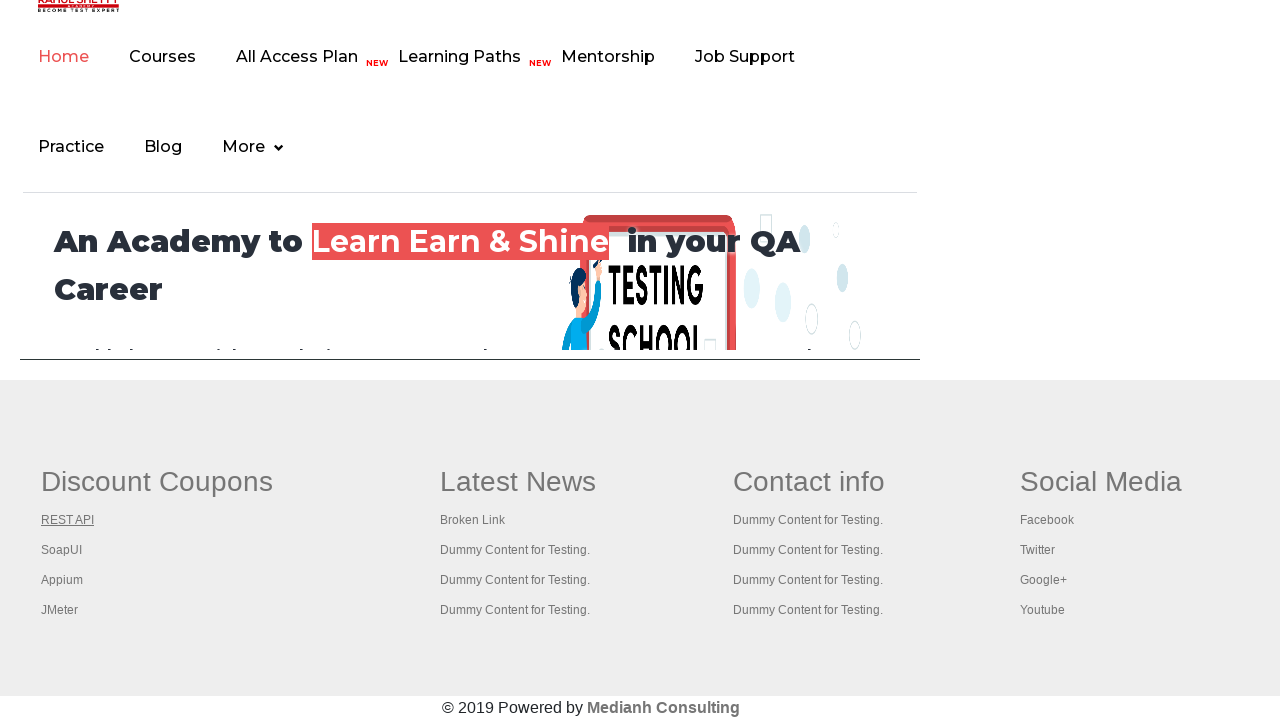

Waited 2 seconds for new tab to load
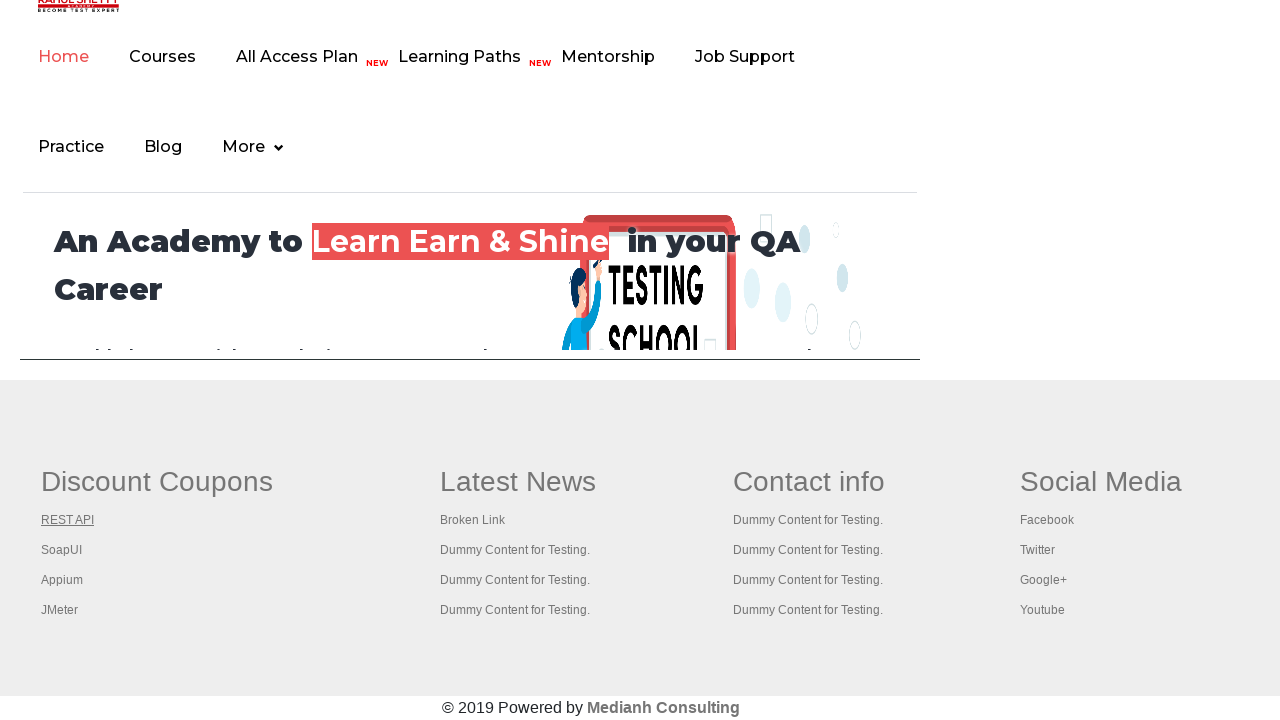

Opened footer link 2 in new tab using Ctrl+Click at (62, 550) on #gf-BIG >> xpath=//table/tbody/tr/td[1]/ul >> a >> nth=2
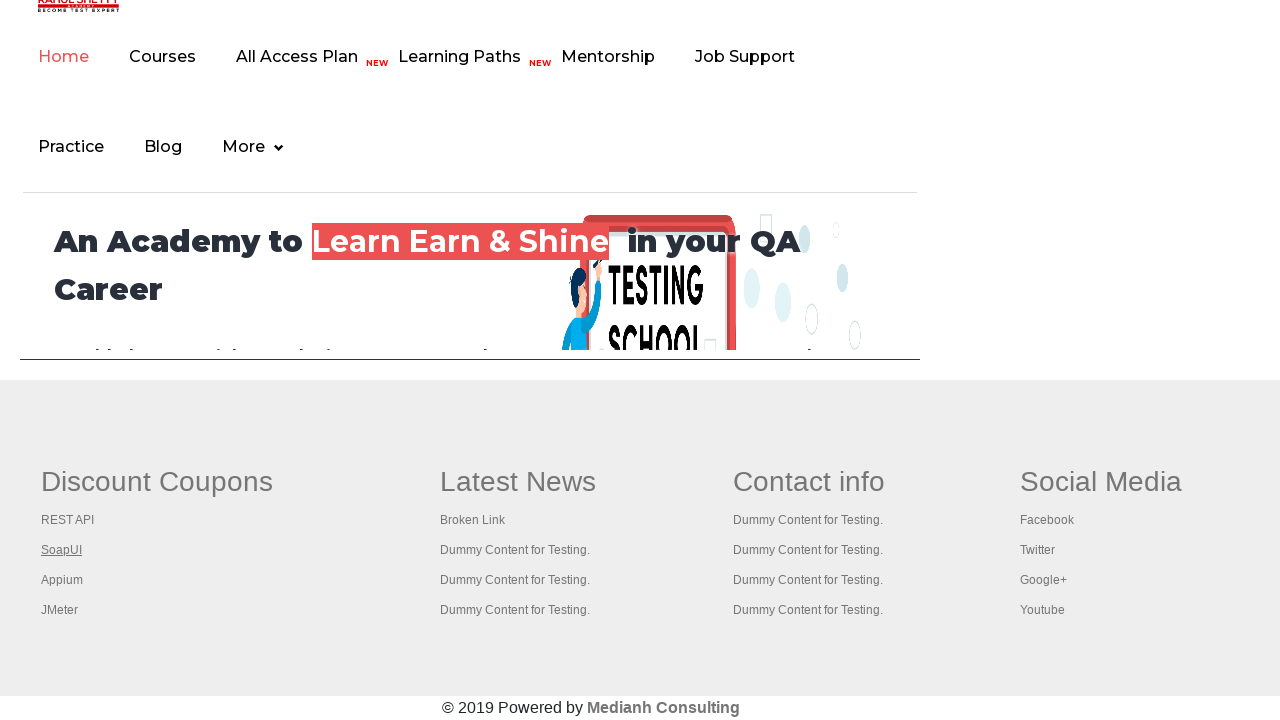

Waited 2 seconds for new tab to load
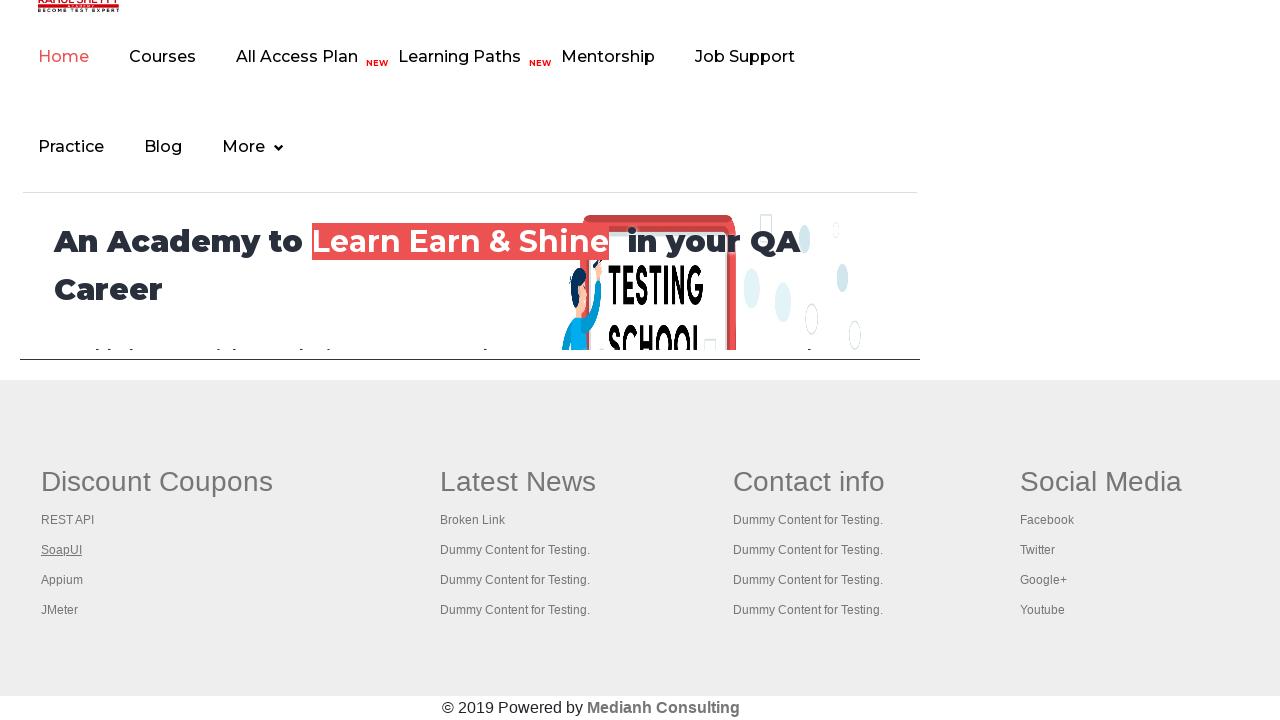

Opened footer link 3 in new tab using Ctrl+Click at (62, 580) on #gf-BIG >> xpath=//table/tbody/tr/td[1]/ul >> a >> nth=3
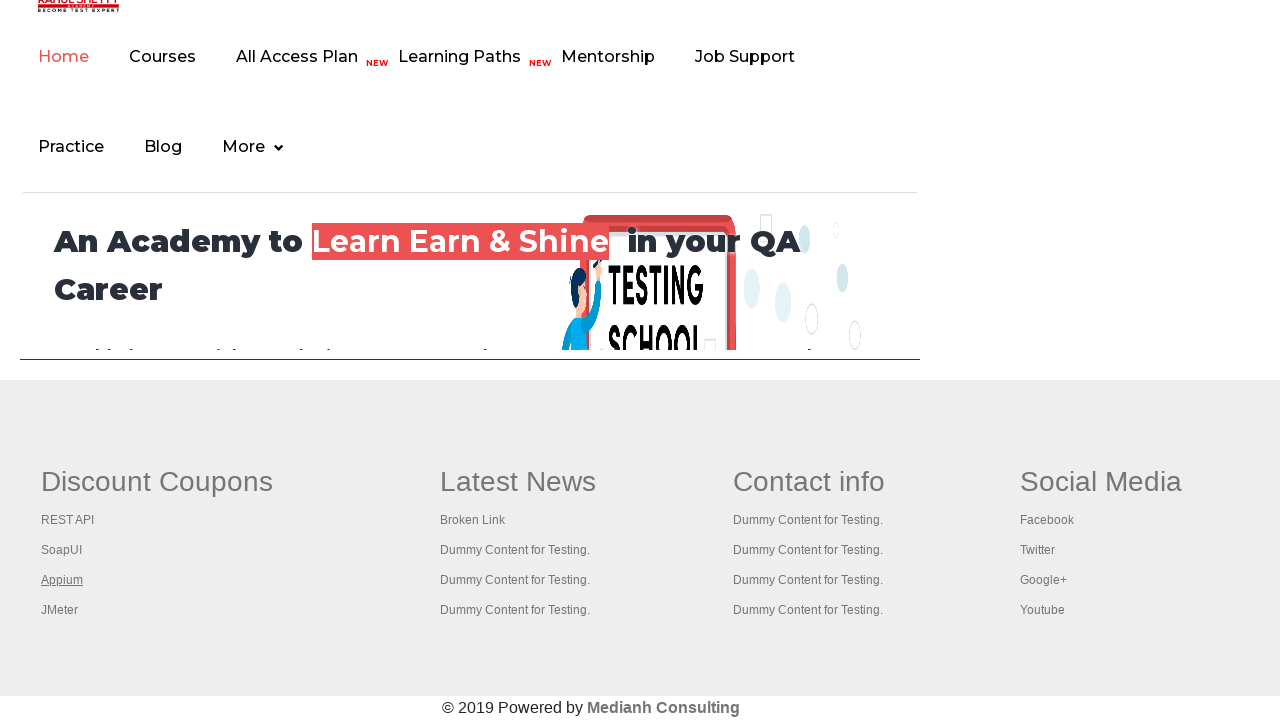

Waited 2 seconds for new tab to load
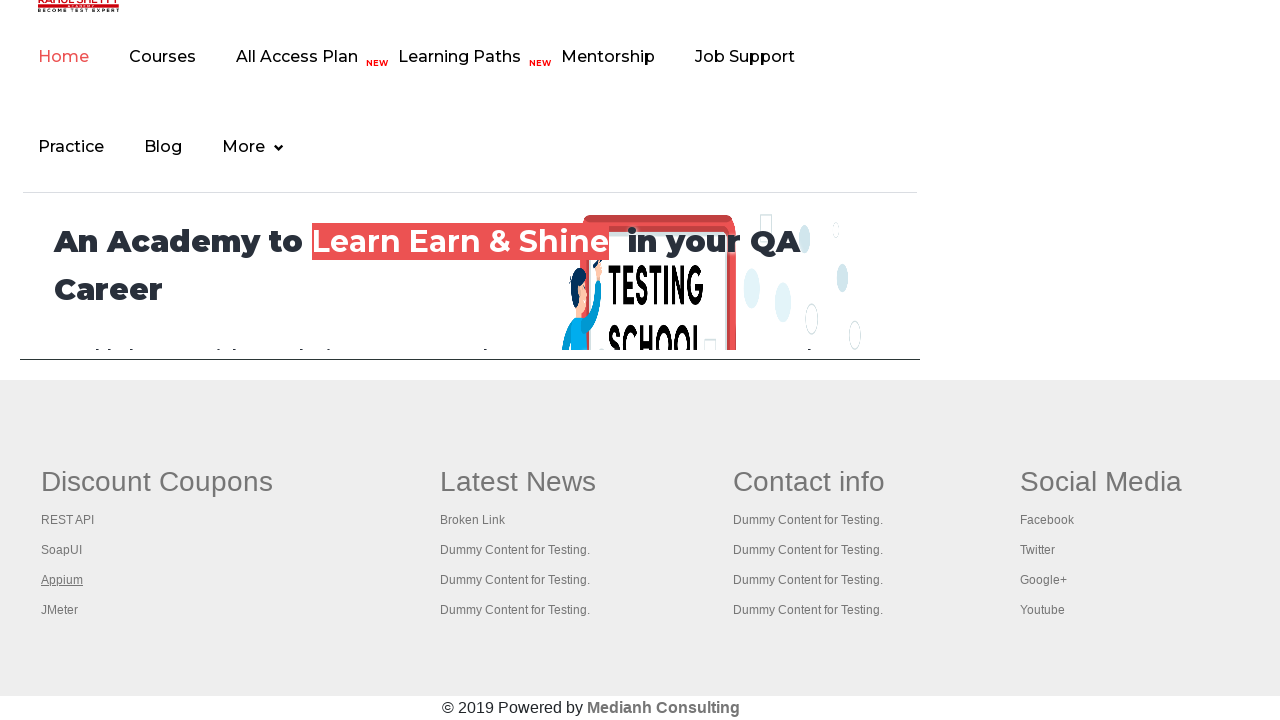

Opened footer link 4 in new tab using Ctrl+Click at (60, 610) on #gf-BIG >> xpath=//table/tbody/tr/td[1]/ul >> a >> nth=4
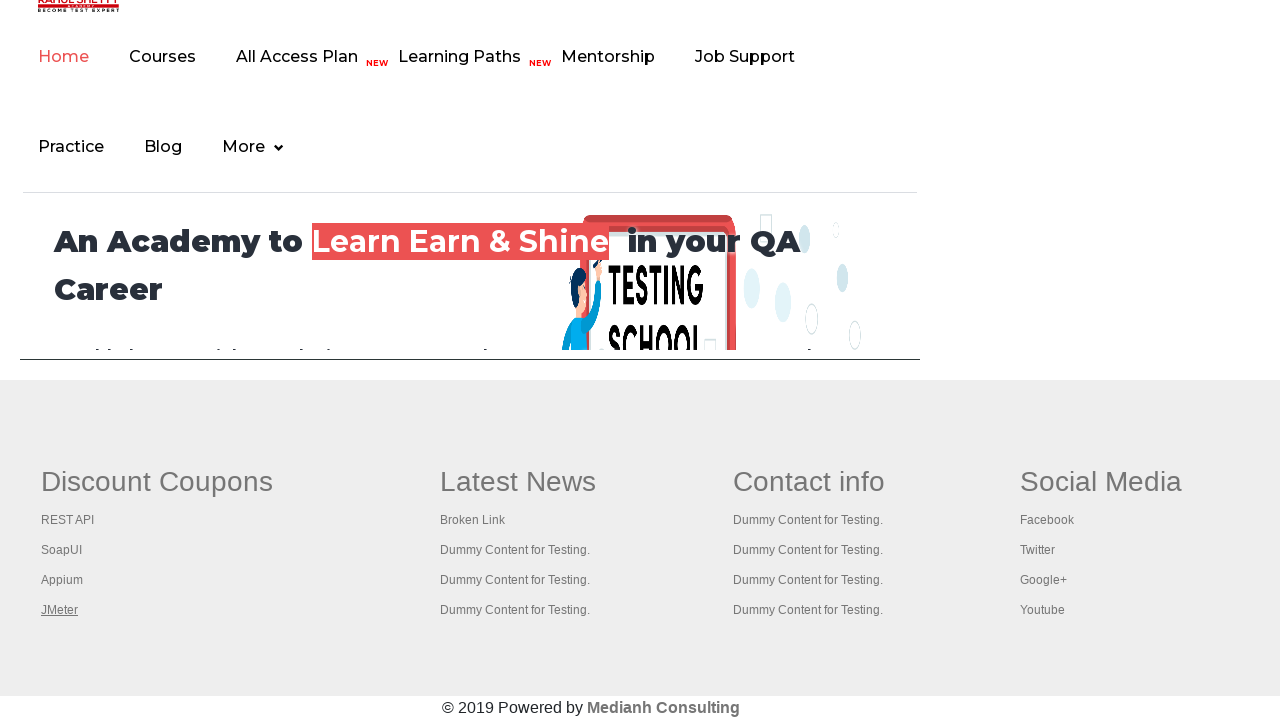

Waited 2 seconds for new tab to load
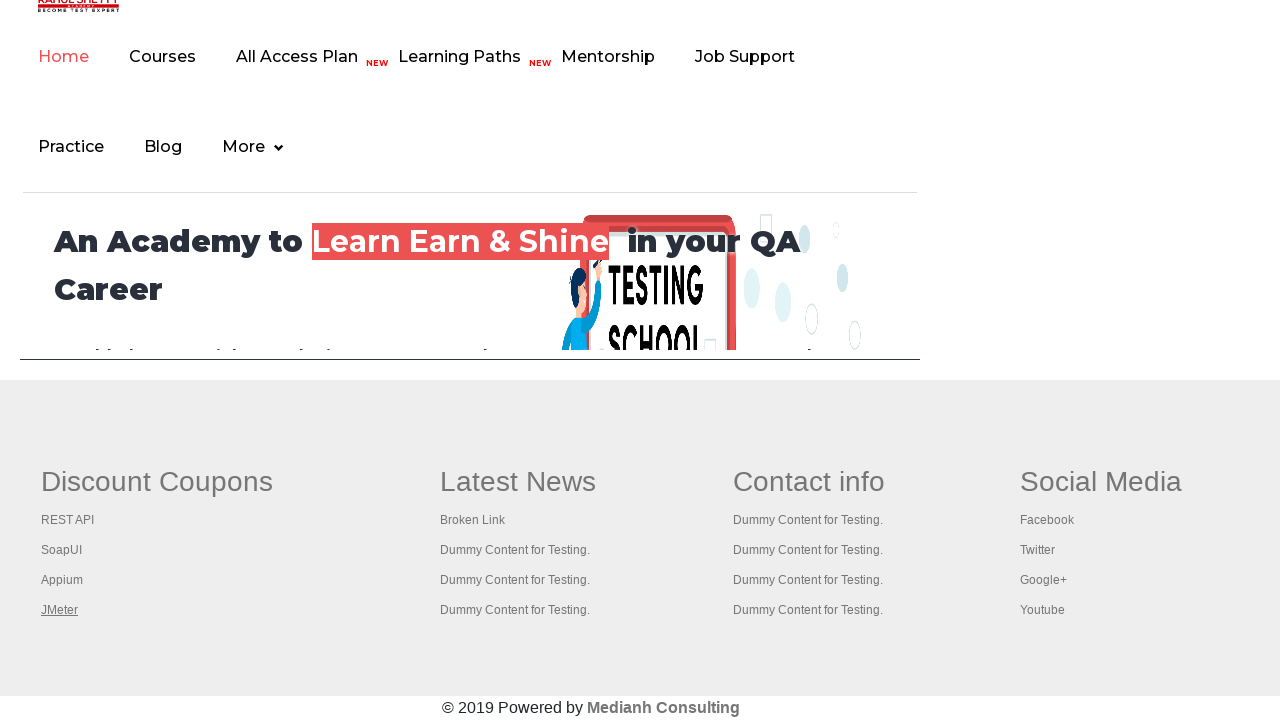

Retrieved all 5 open tabs/pages
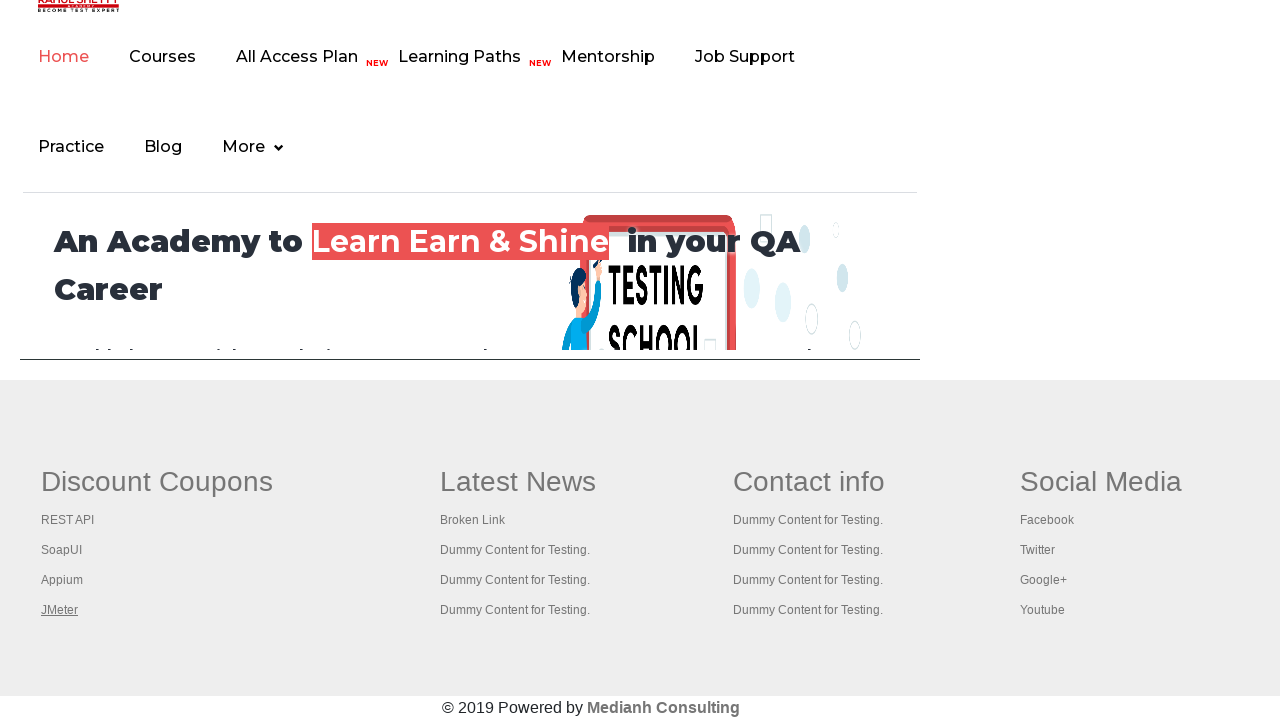

Switched to tab and brought it to front
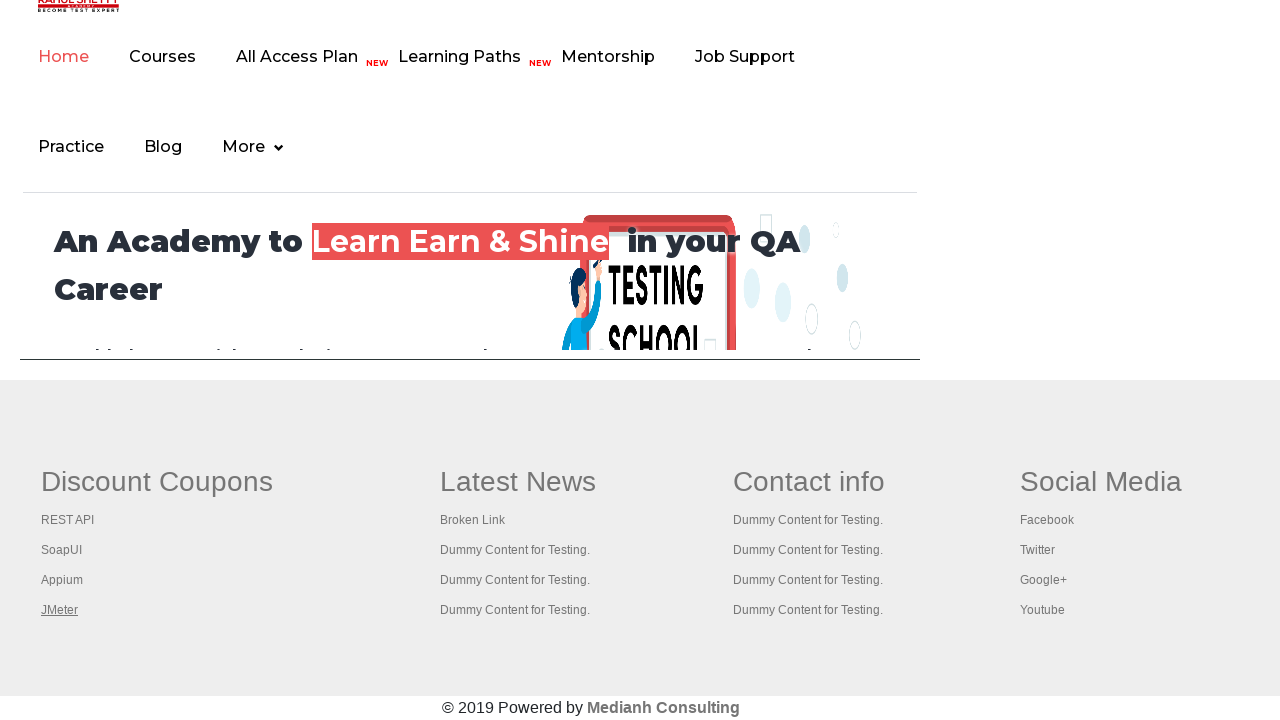

Verified page loaded by waiting for domcontentloaded state
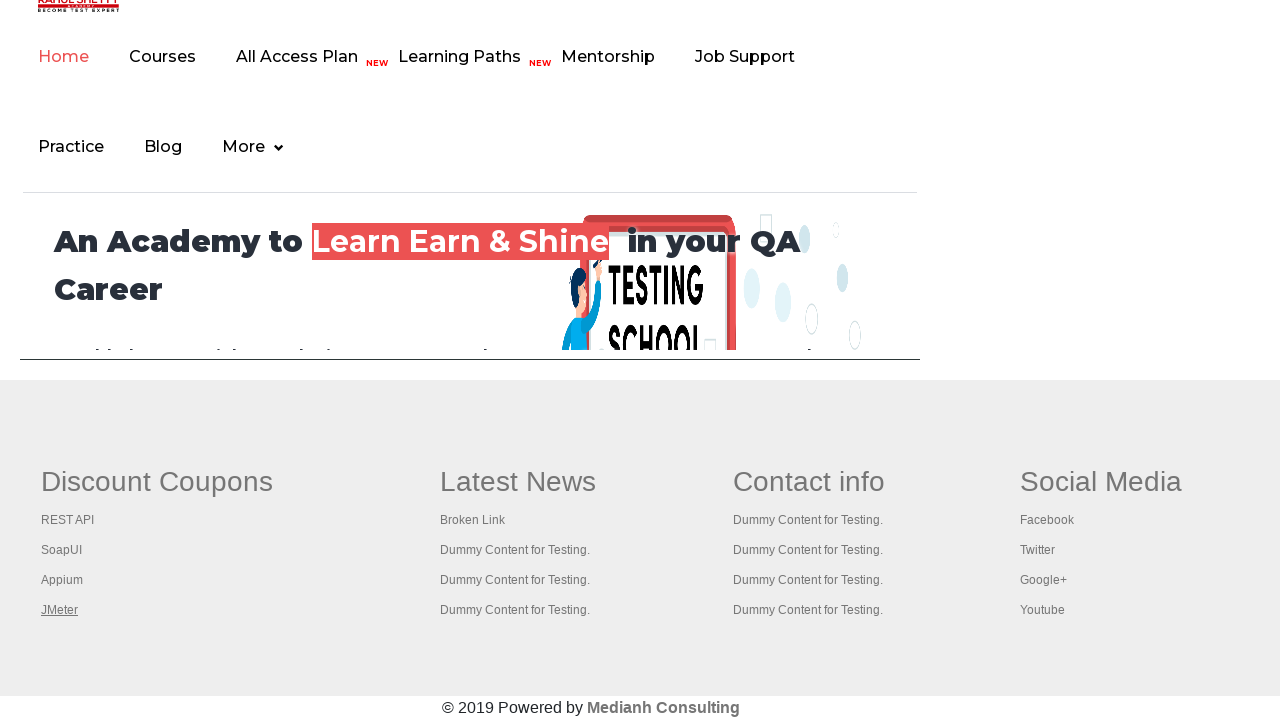

Switched to tab and brought it to front
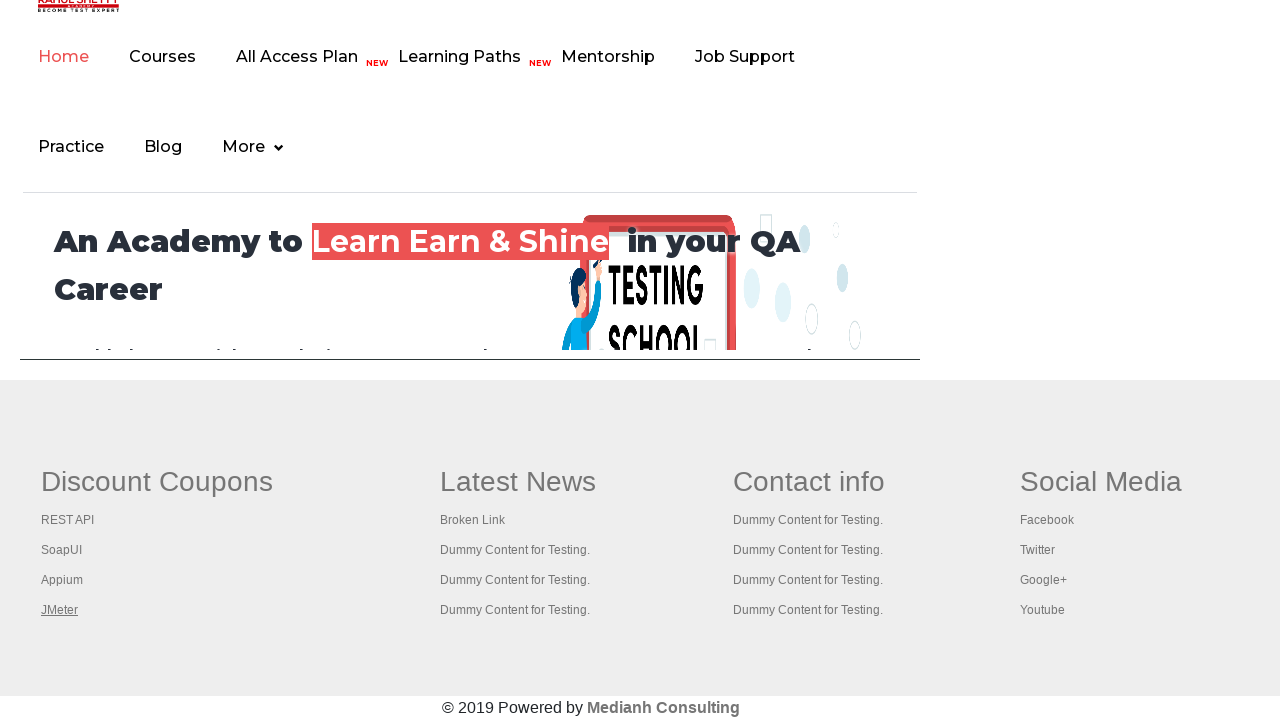

Verified page loaded by waiting for domcontentloaded state
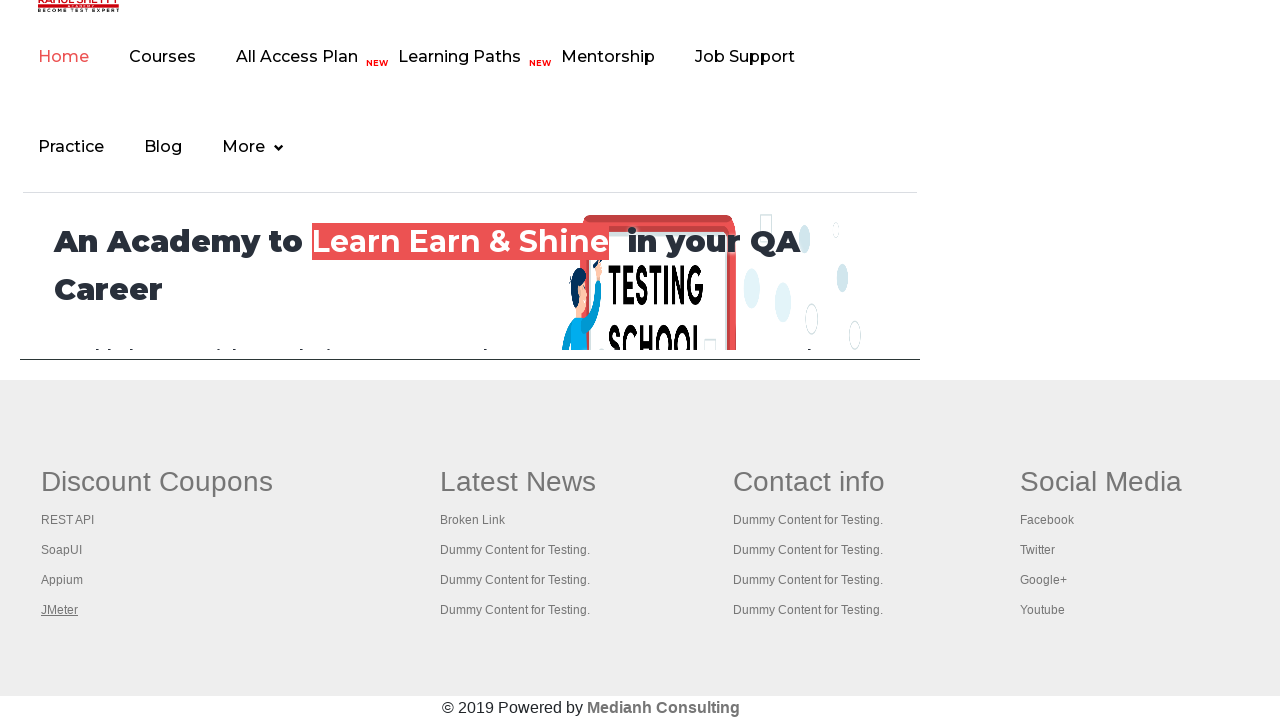

Switched to tab and brought it to front
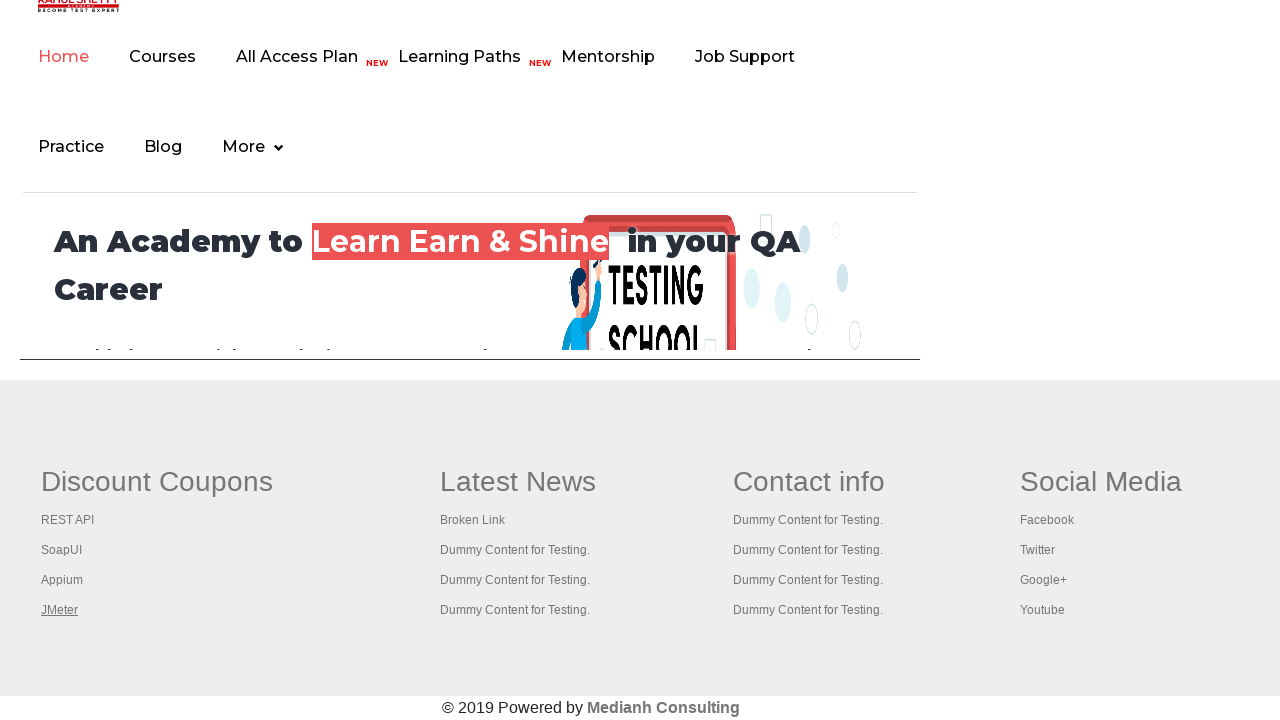

Verified page loaded by waiting for domcontentloaded state
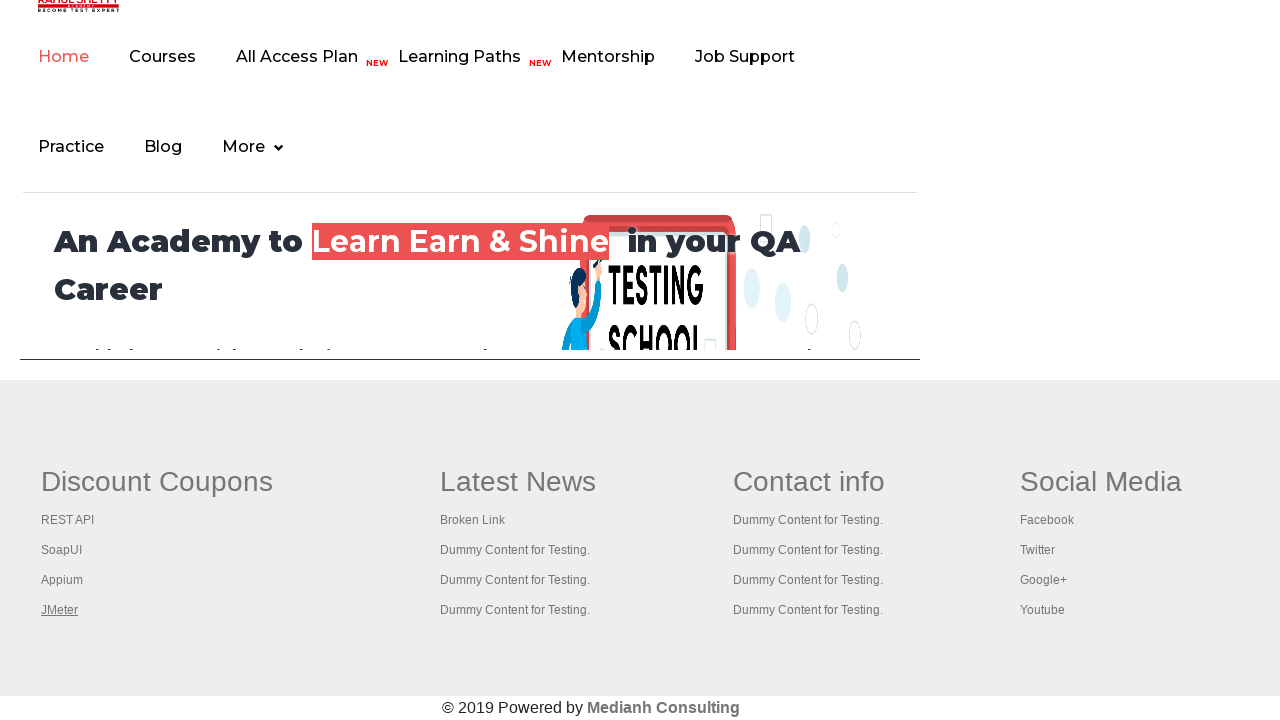

Switched to tab and brought it to front
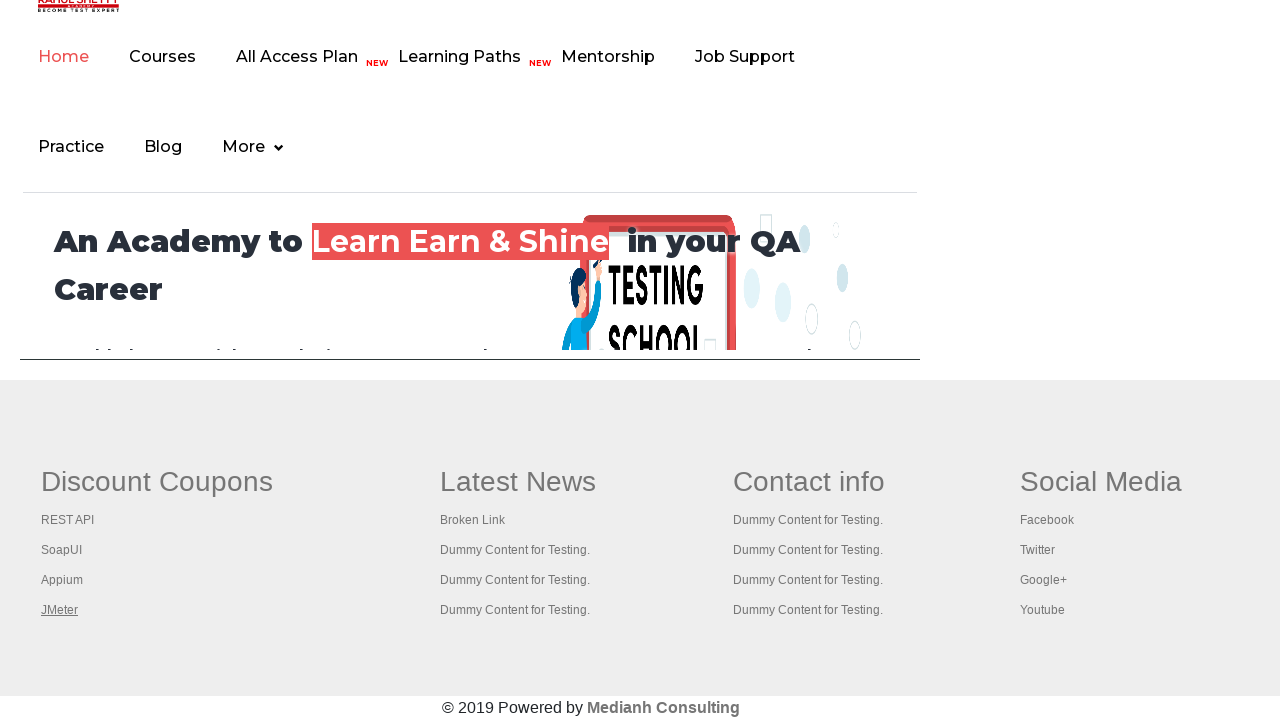

Verified page loaded by waiting for domcontentloaded state
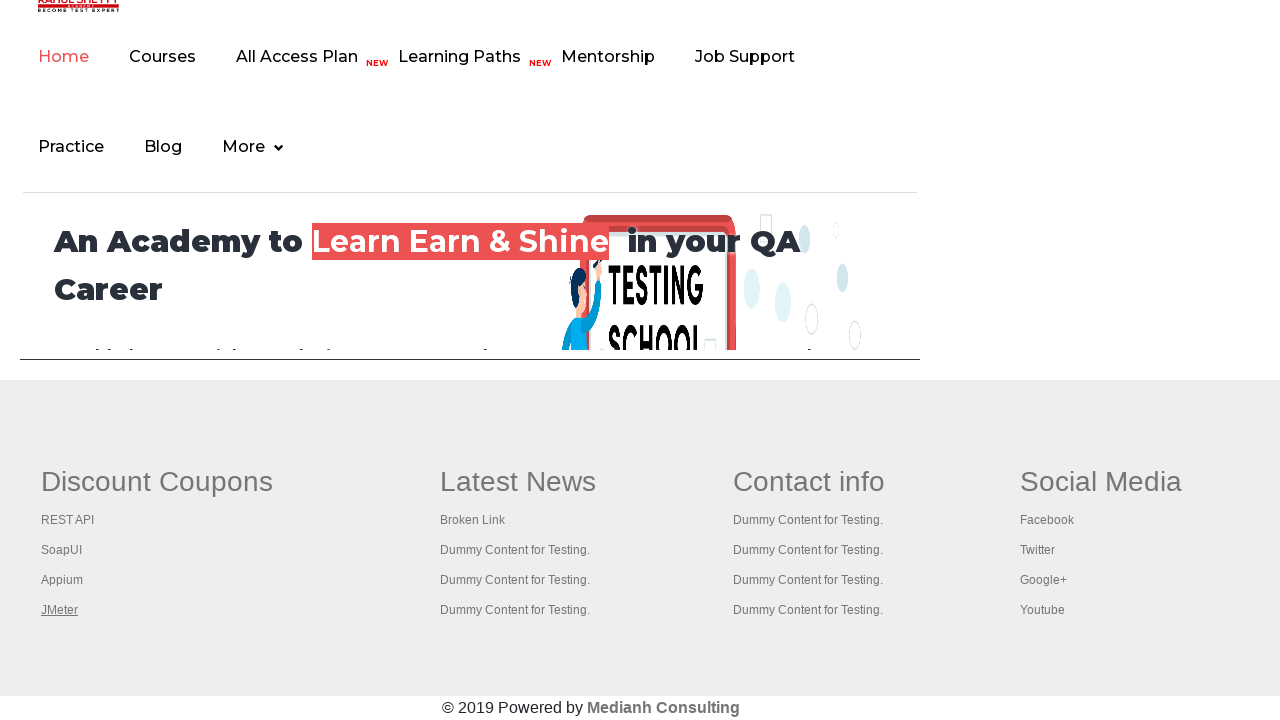

Switched to tab and brought it to front
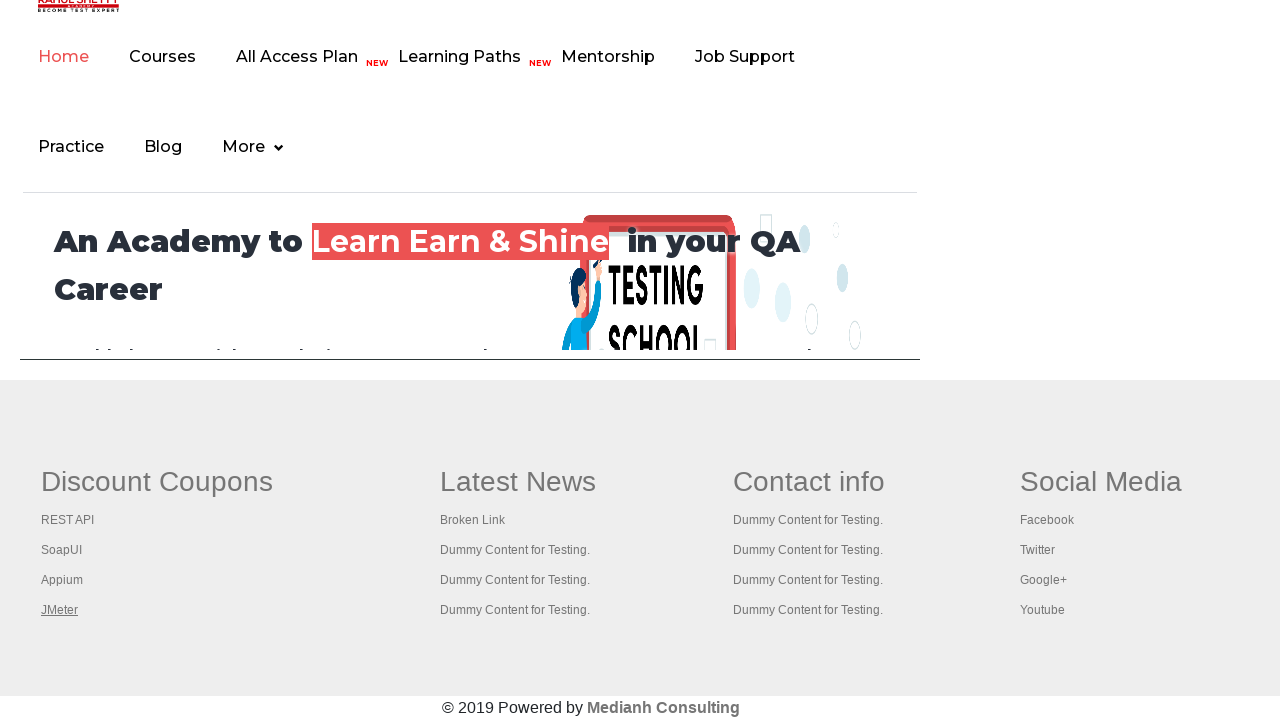

Verified page loaded by waiting for domcontentloaded state
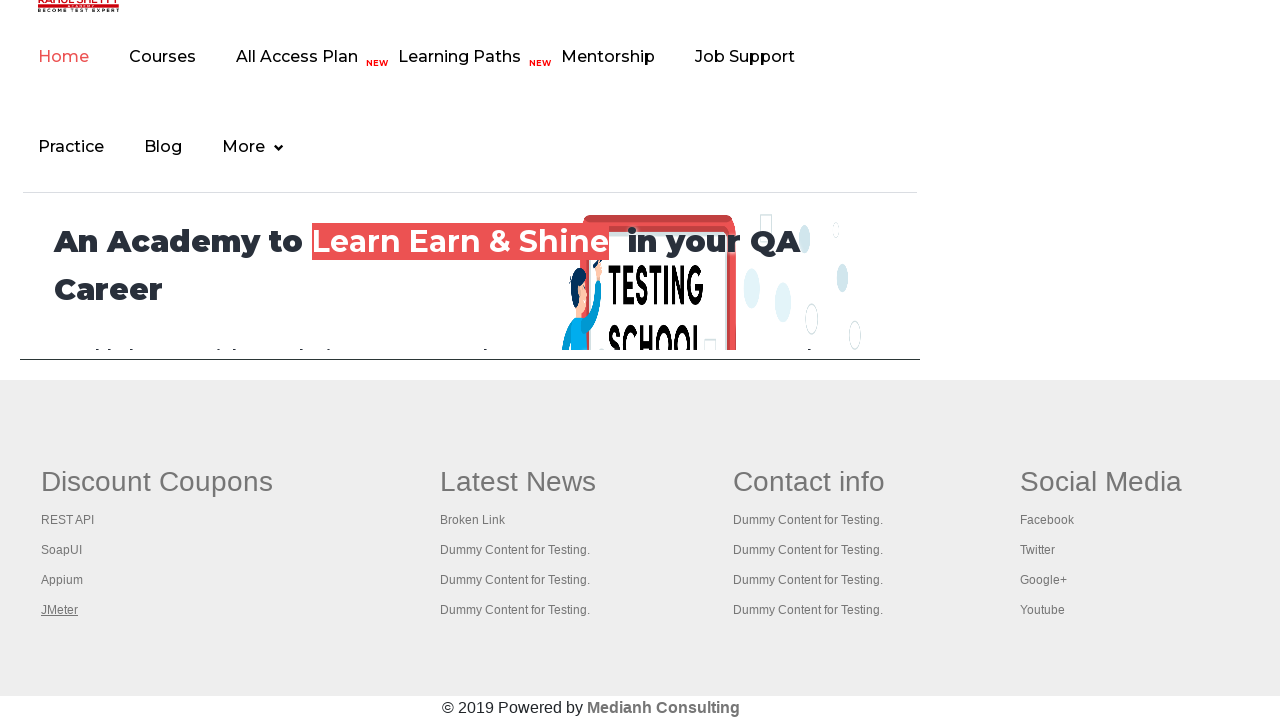

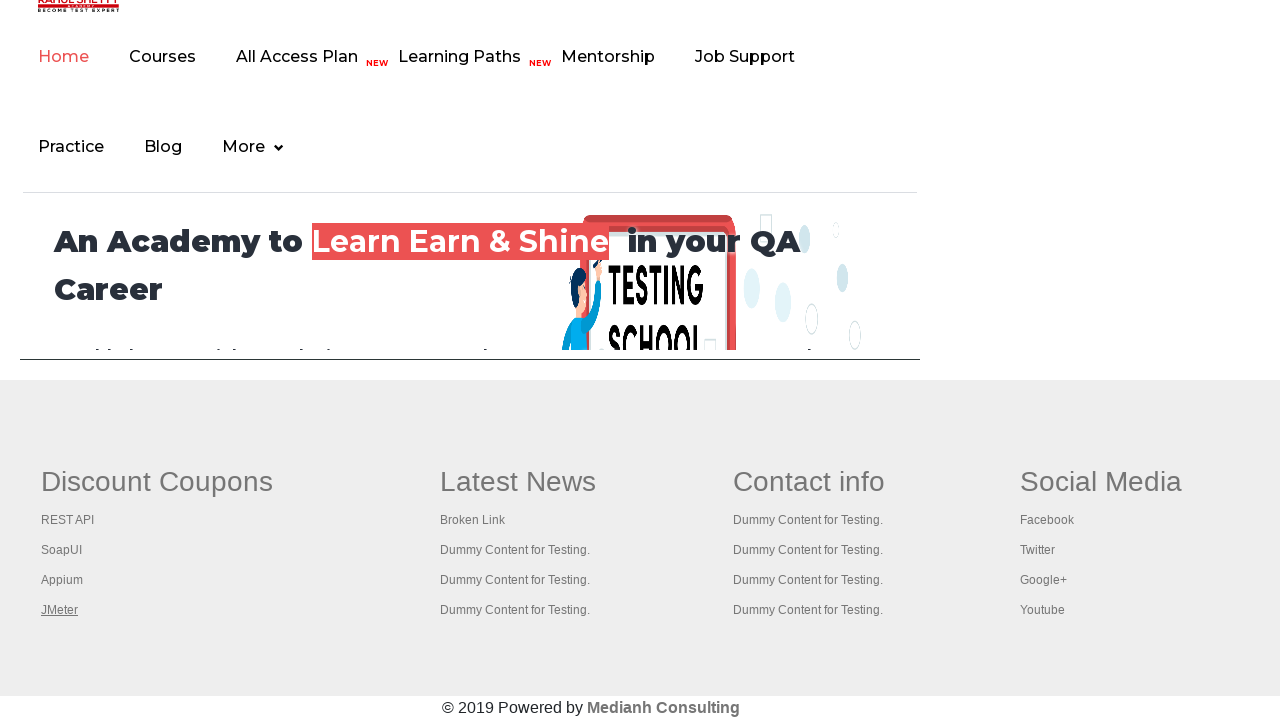